Tests basic drag and drop functionality by dragging a draggable element to a droppable target area

Starting URL: https://crossbrowsertesting.github.io/drag-and-drop

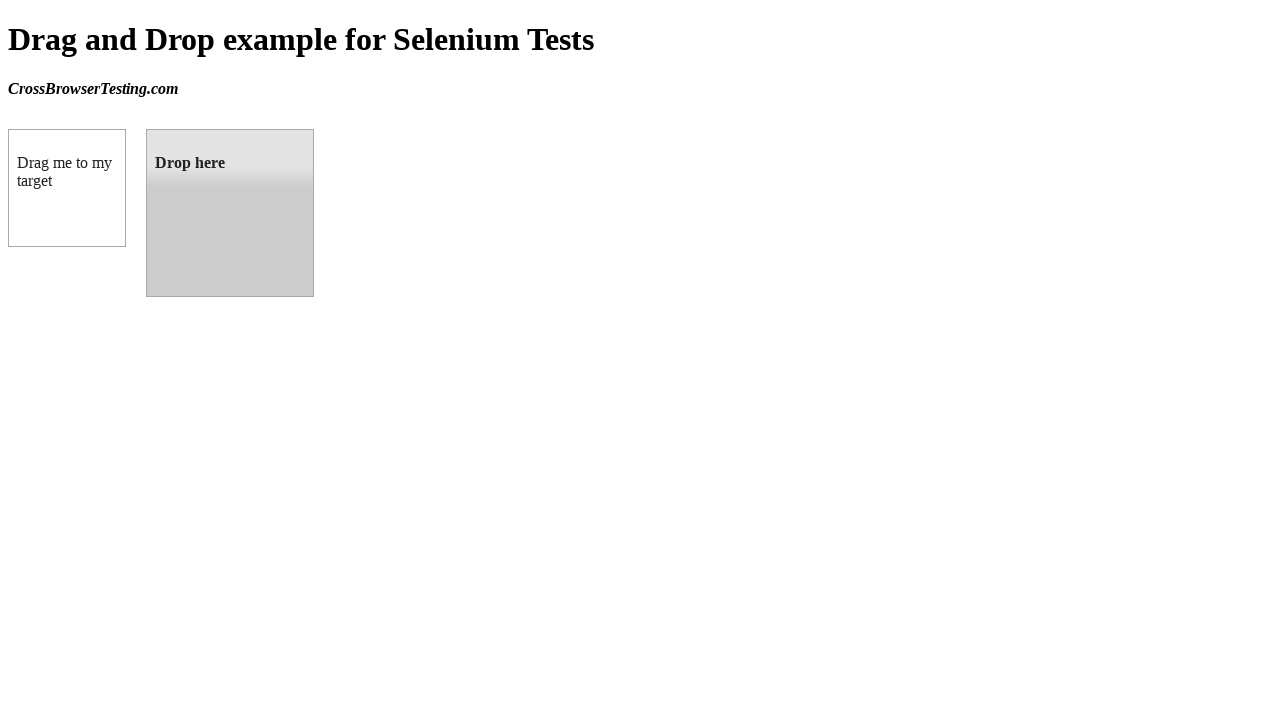

Located the draggable element
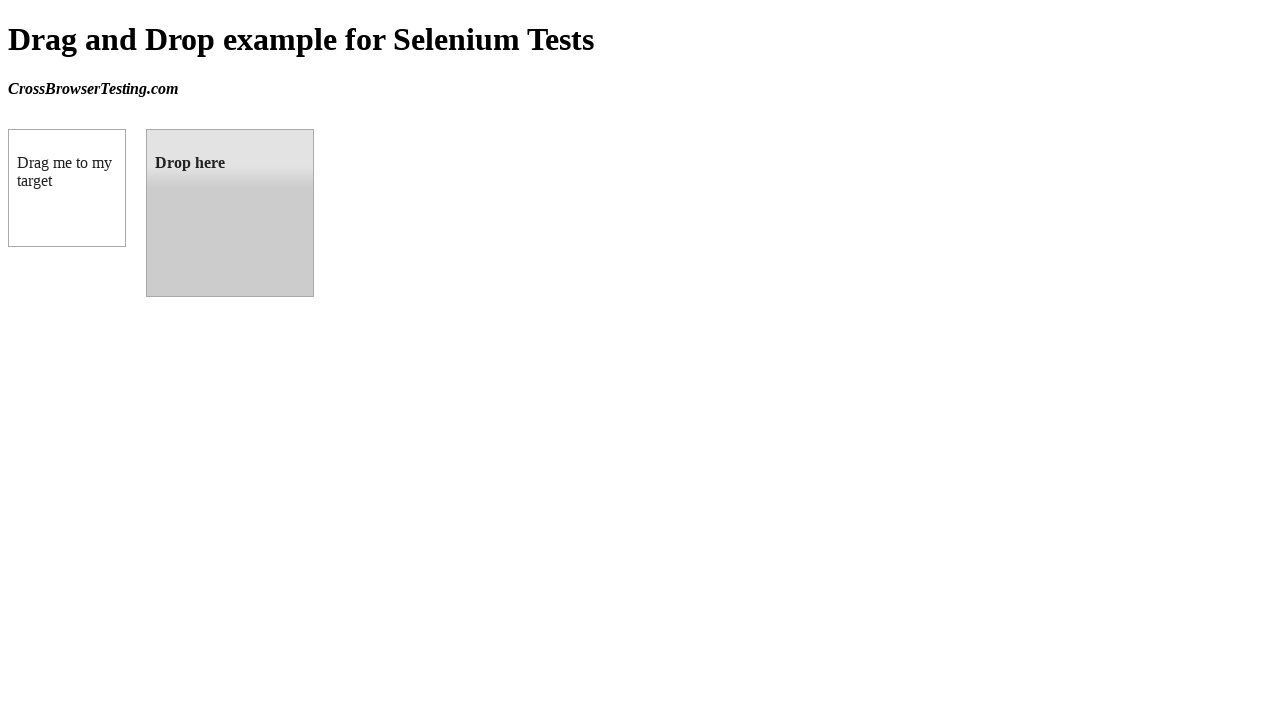

Located the droppable target area
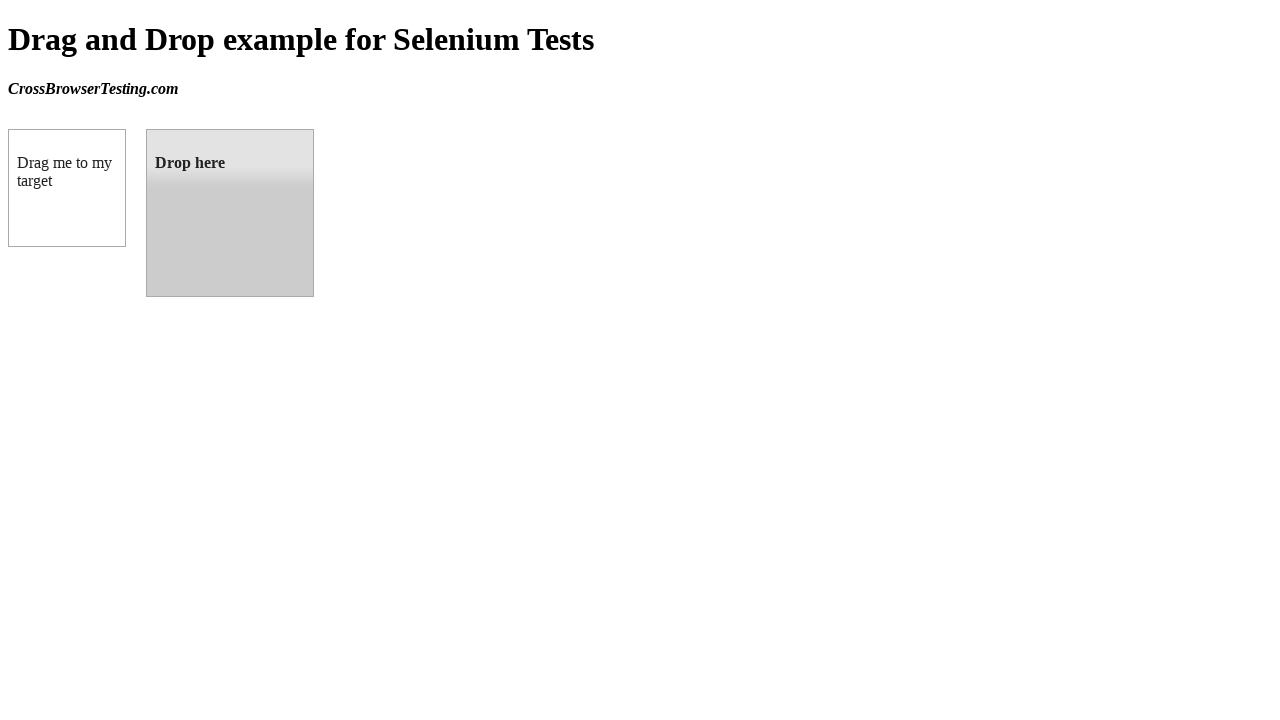

Dragged the draggable element to the droppable target at (230, 213)
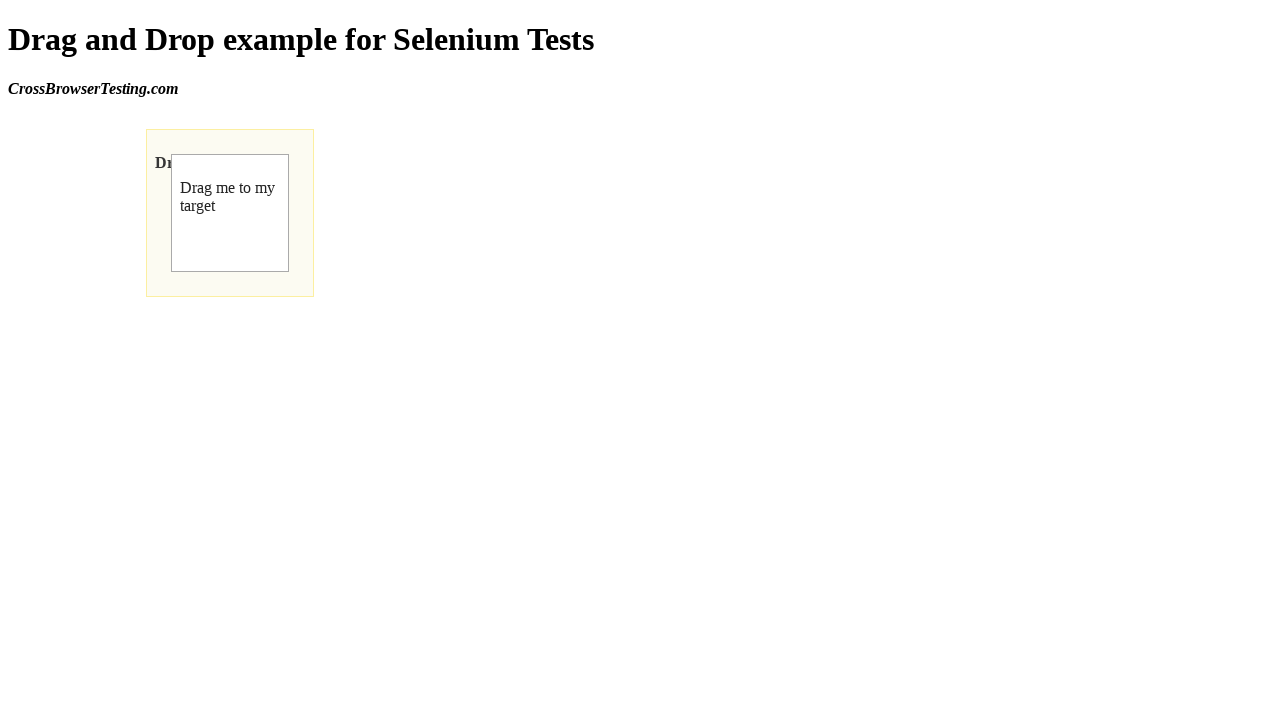

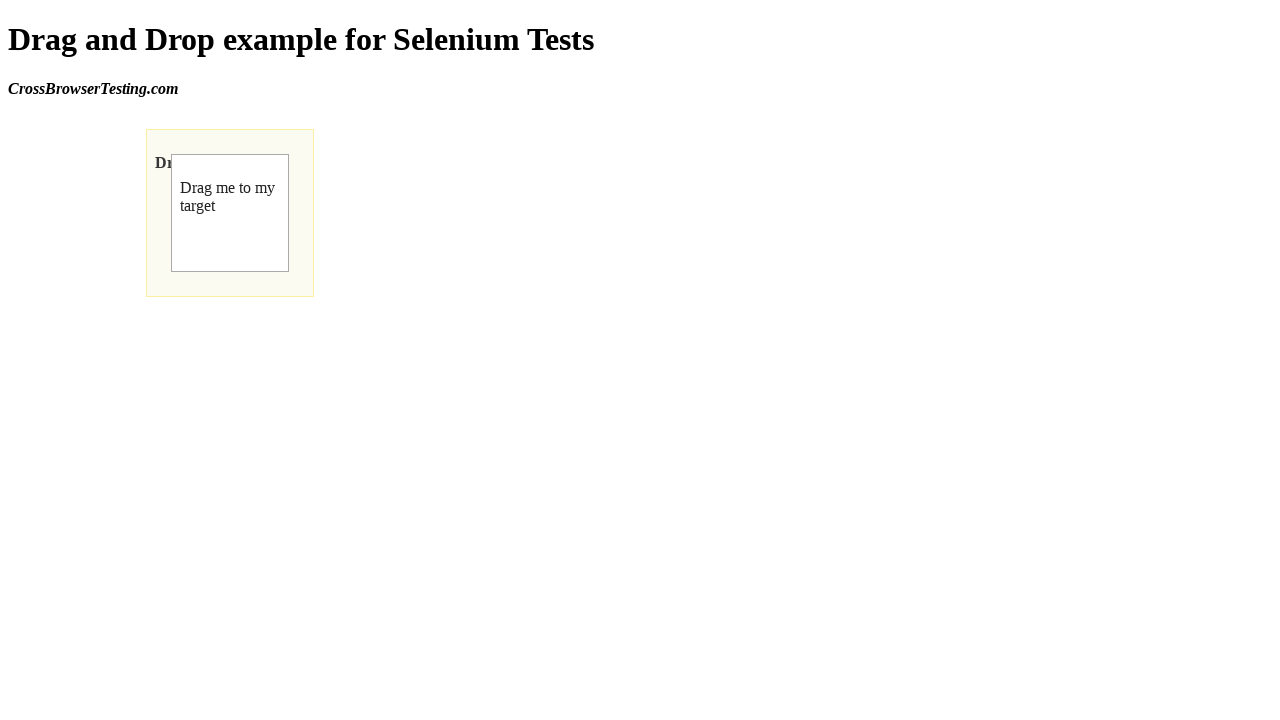